Tests wait functionality by clicking a button and entering text in a field that appears after a delay

Starting URL: https://www.hyrtutorials.com/p/waits-demo.html

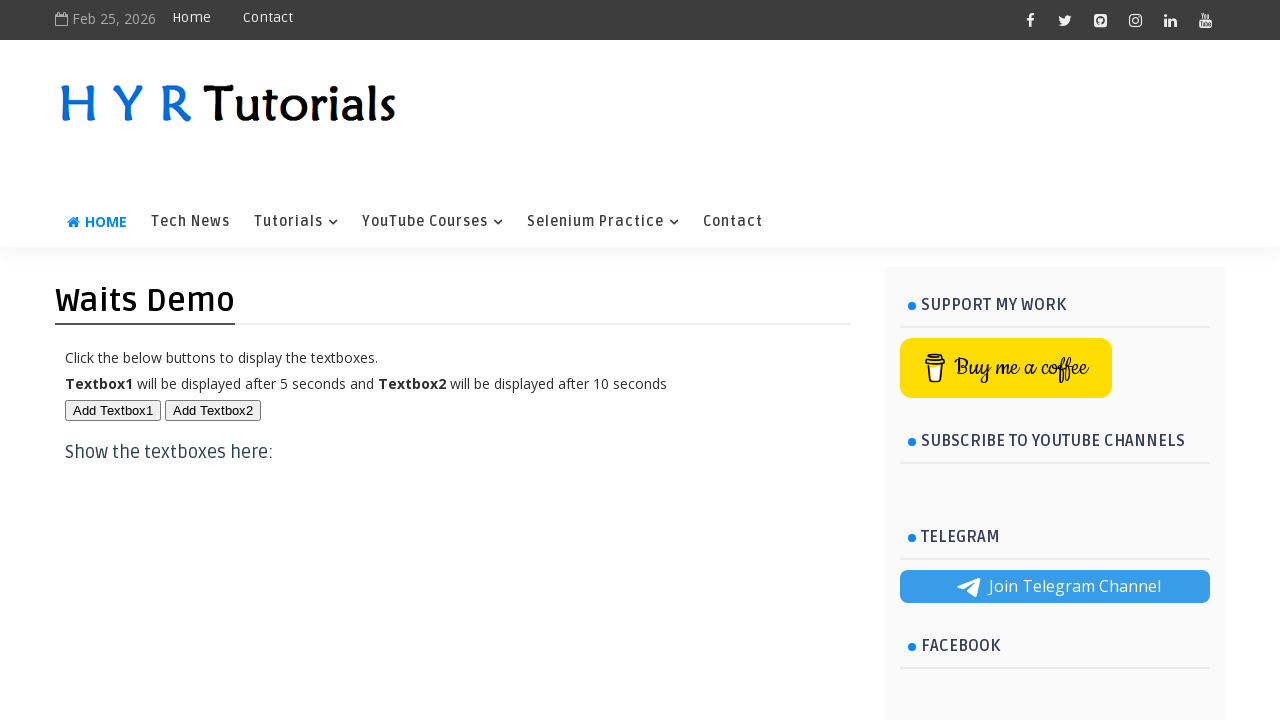

Clicked button to trigger delayed element appearance at (113, 410) on #btn1
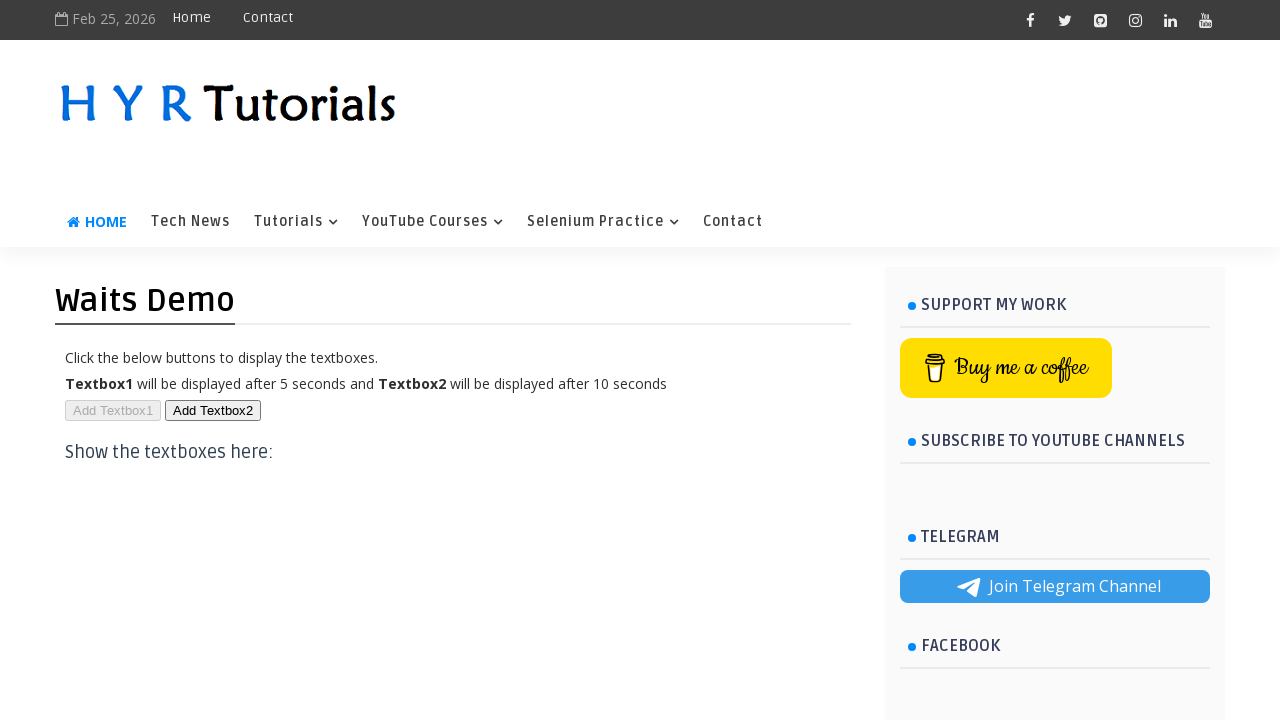

Entered text 'text enter' in delayed text field on #txt1
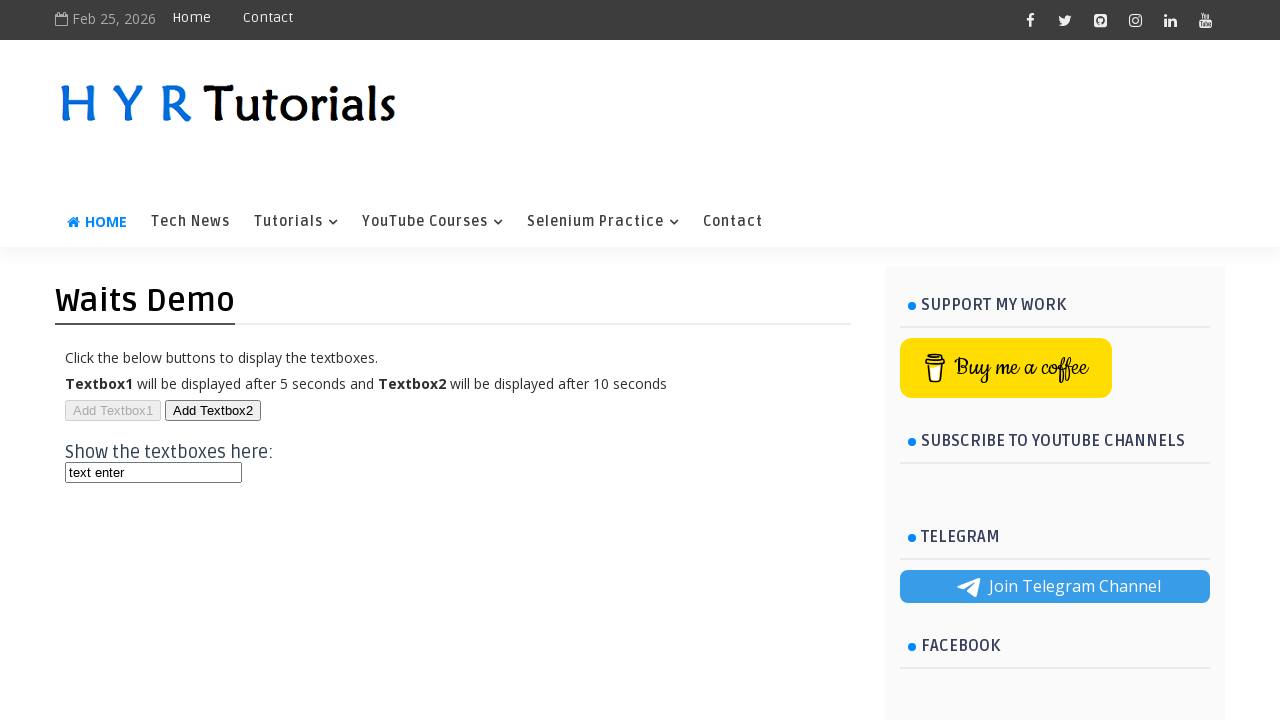

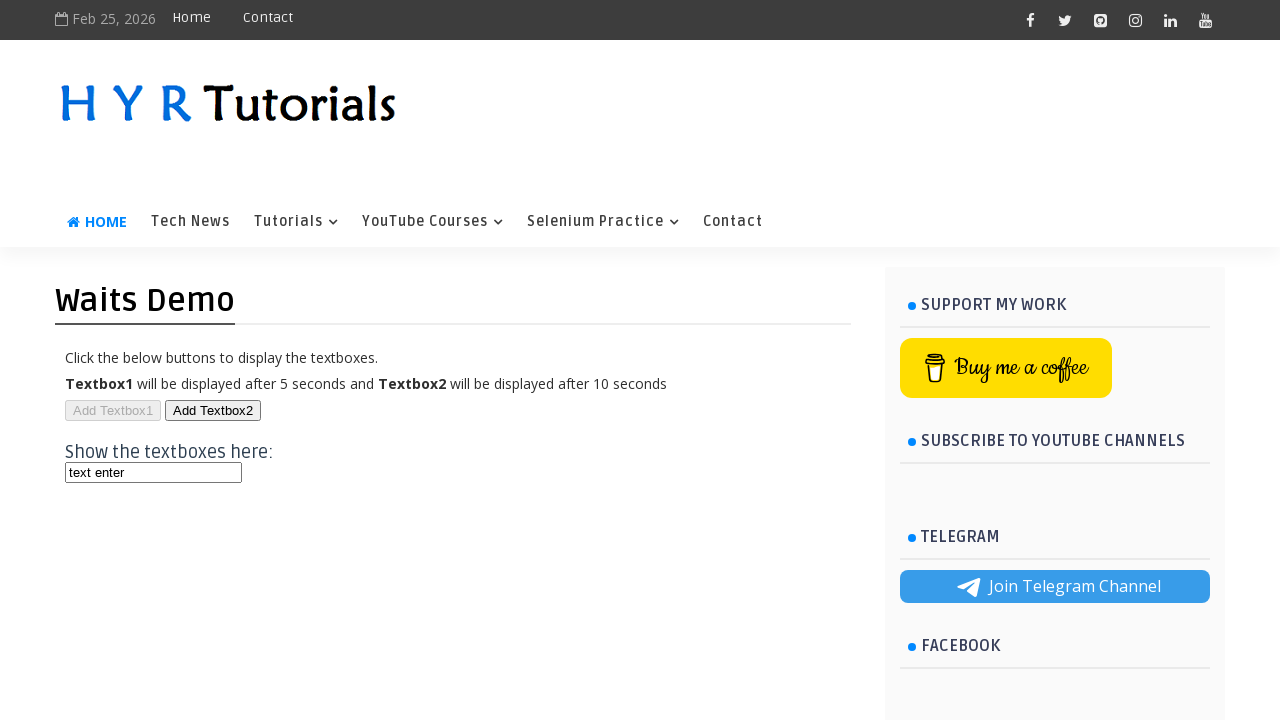